Tests editing a task in TodoMVC by double-clicking on a task and modifying its text

Starting URL: https://todomvc.com/examples/vue/dist/#/

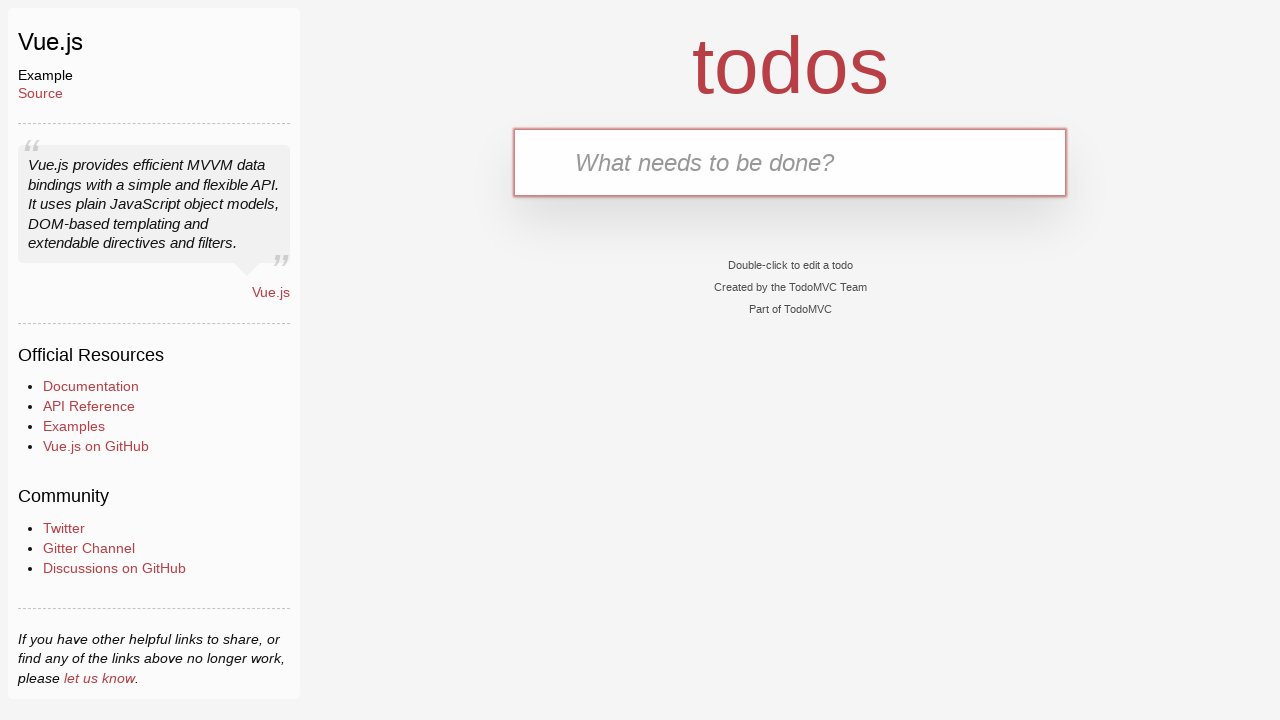

Filled new task input with 'Interview' on .new-todo
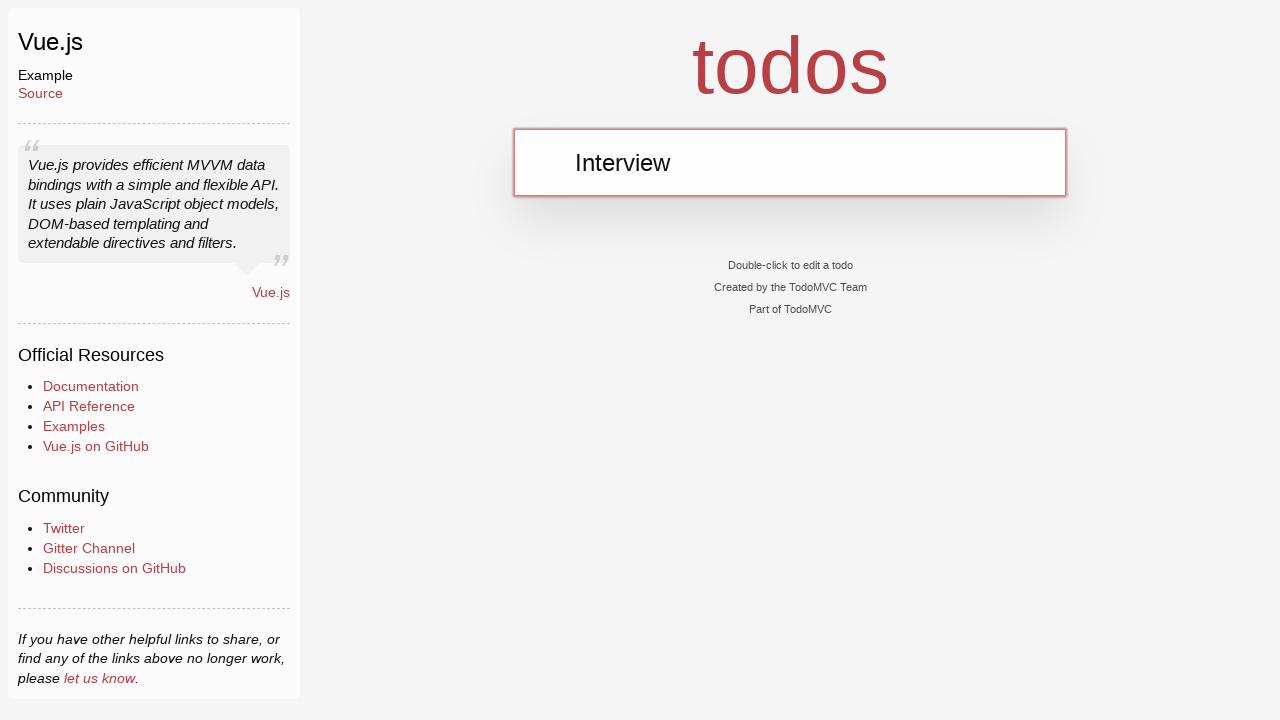

Pressed Enter to create first task 'Interview' on .new-todo
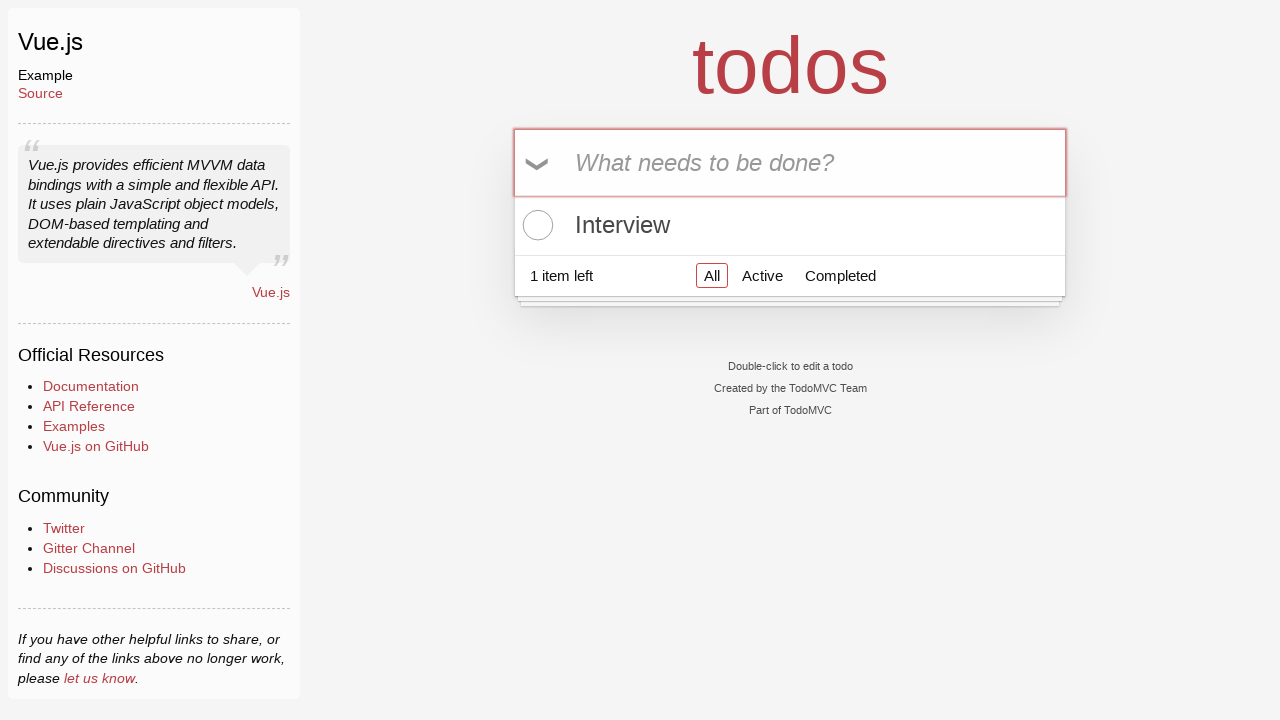

Filled new task input with 'Interview1' on .new-todo
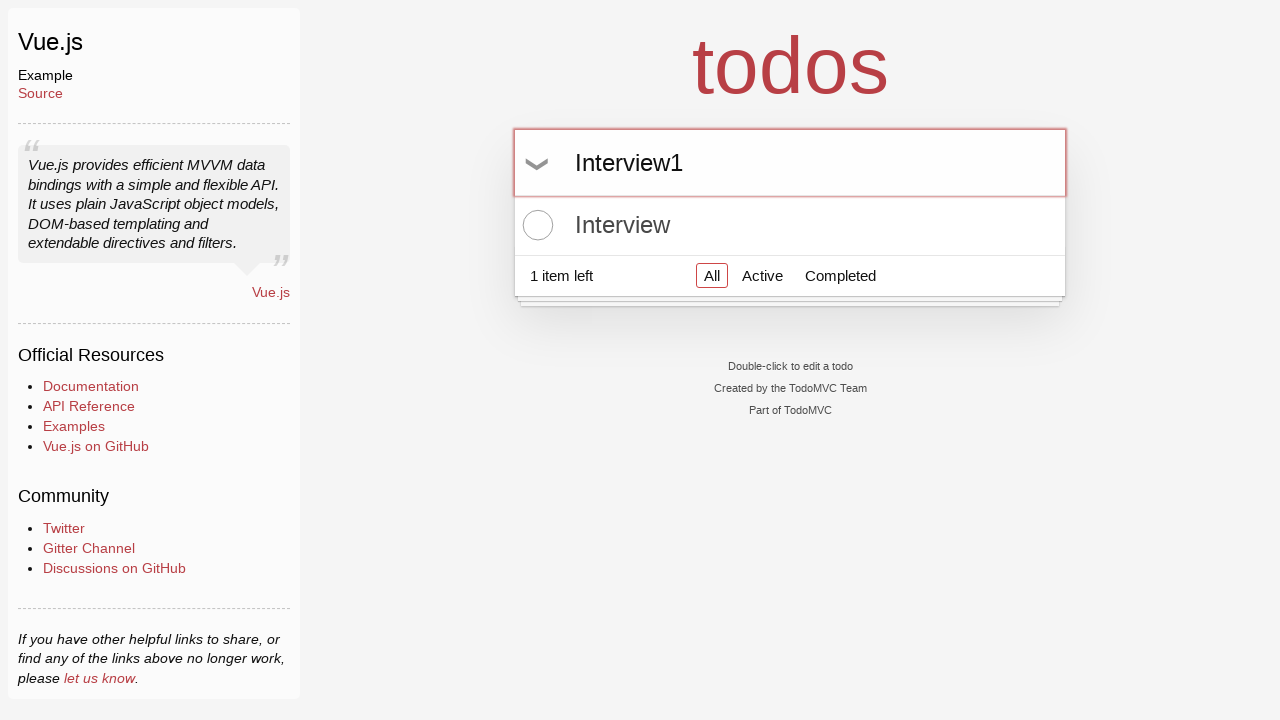

Pressed Enter to create second task 'Interview1' on .new-todo
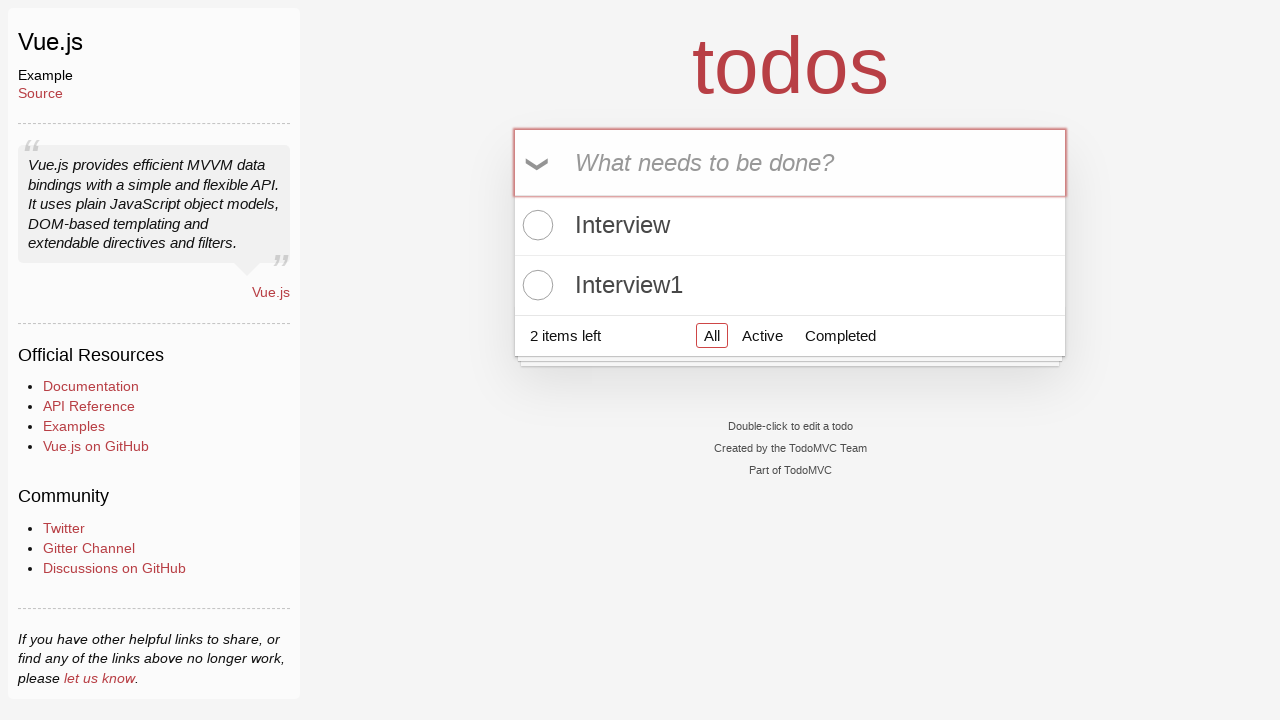

Filled new task input with 'Interview2' on .new-todo
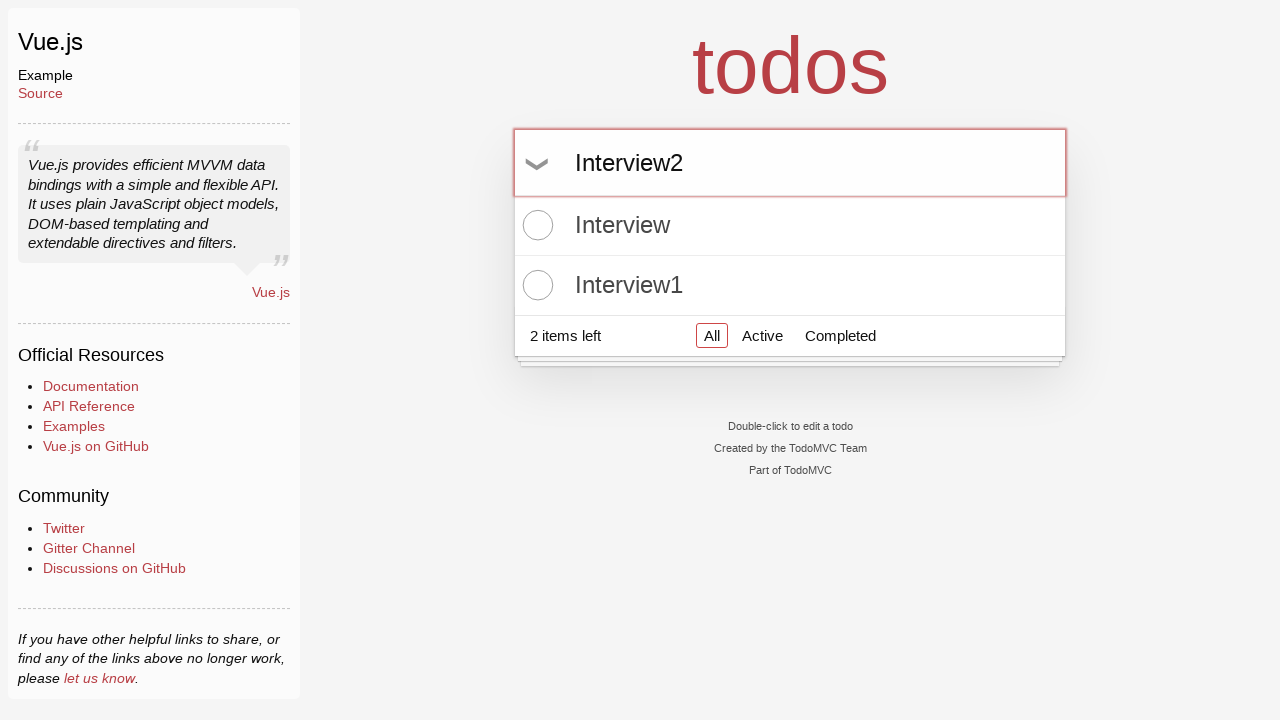

Pressed Enter to create third task 'Interview2' on .new-todo
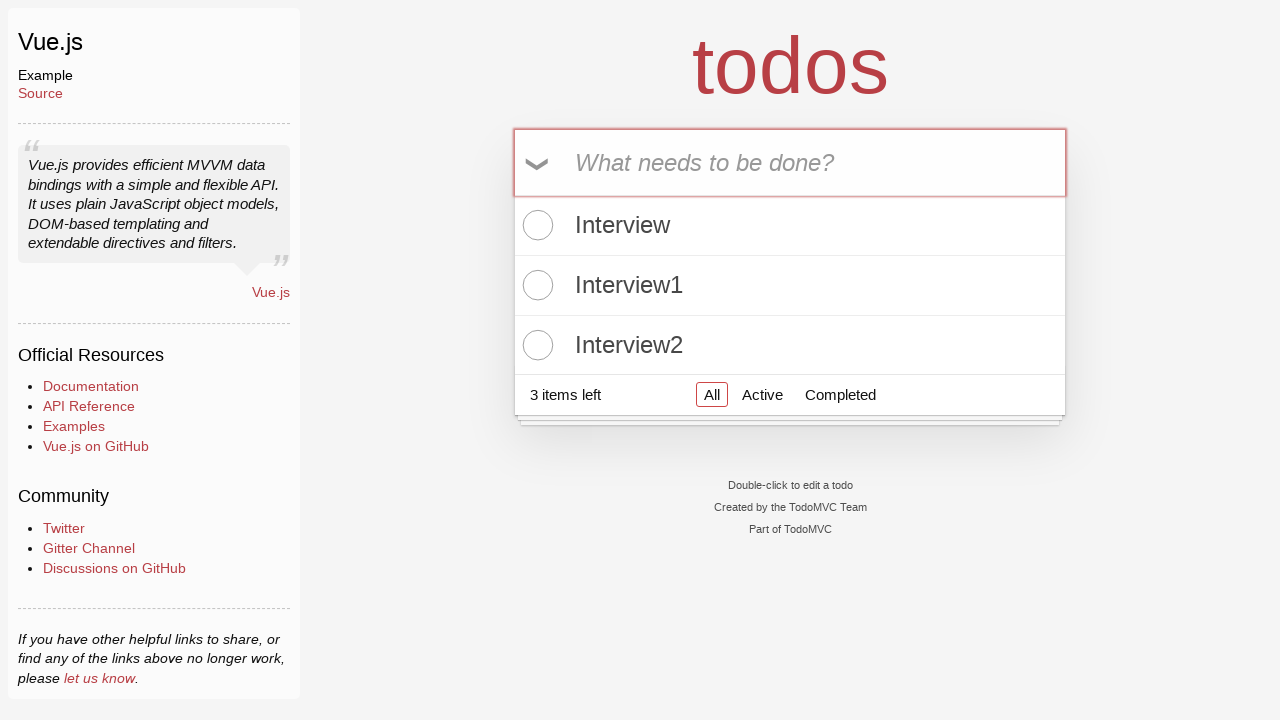

All three tasks loaded in the task list
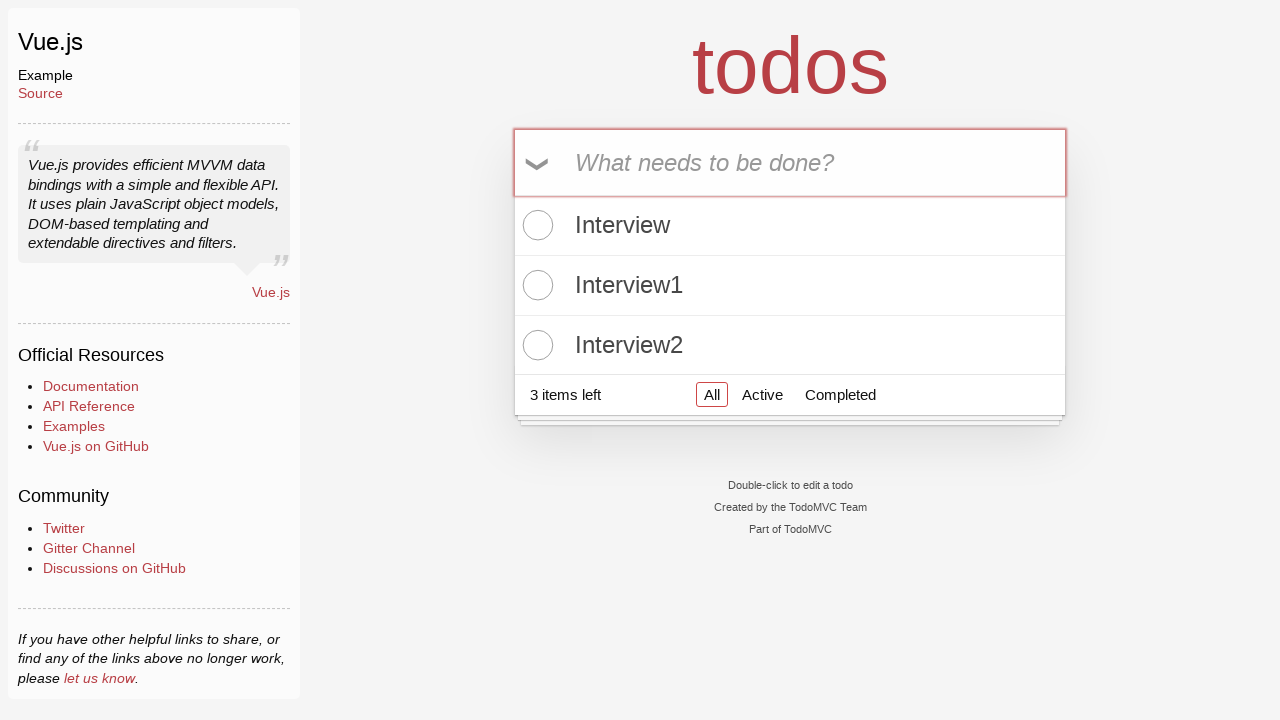

Double-clicked first task 'Interview' to enter edit mode at (790, 225) on .todo-list li:nth-child(1) label
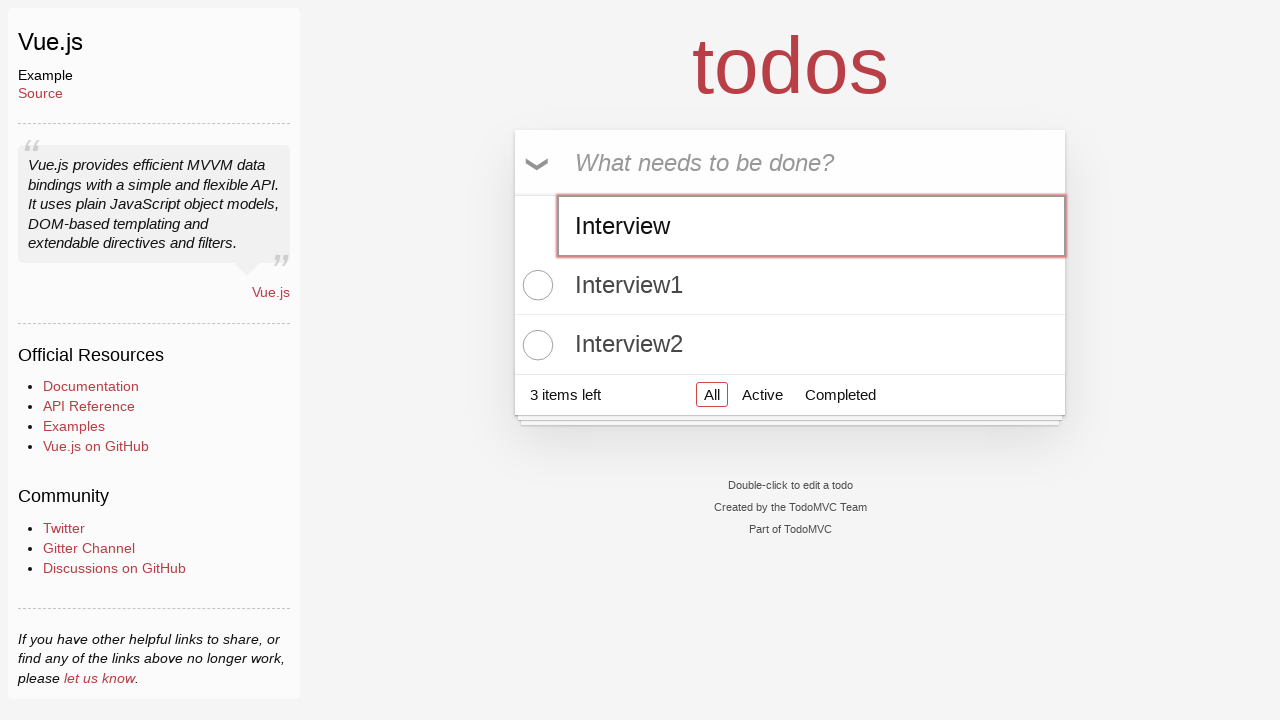

Filled edit input with 'edited_interview' on .todo-list li.editing .edit
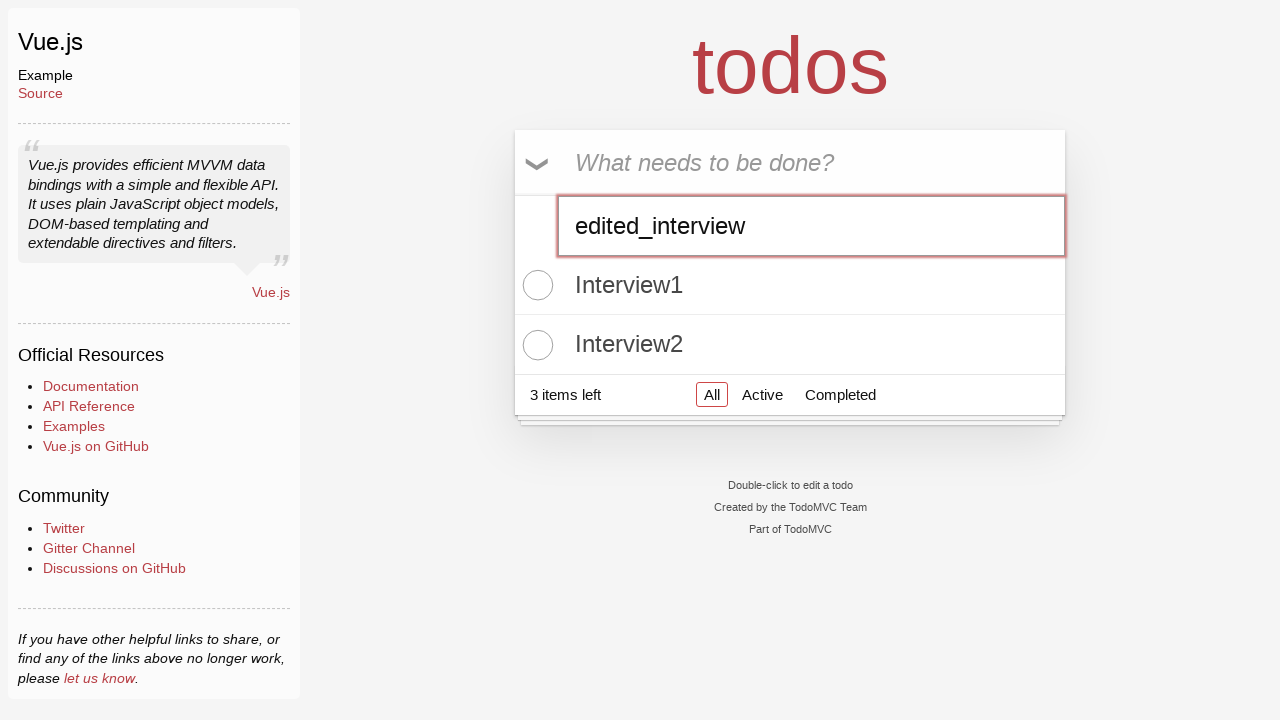

Pressed Enter to save edited task as 'edited_interview' on .todo-list li.editing .edit
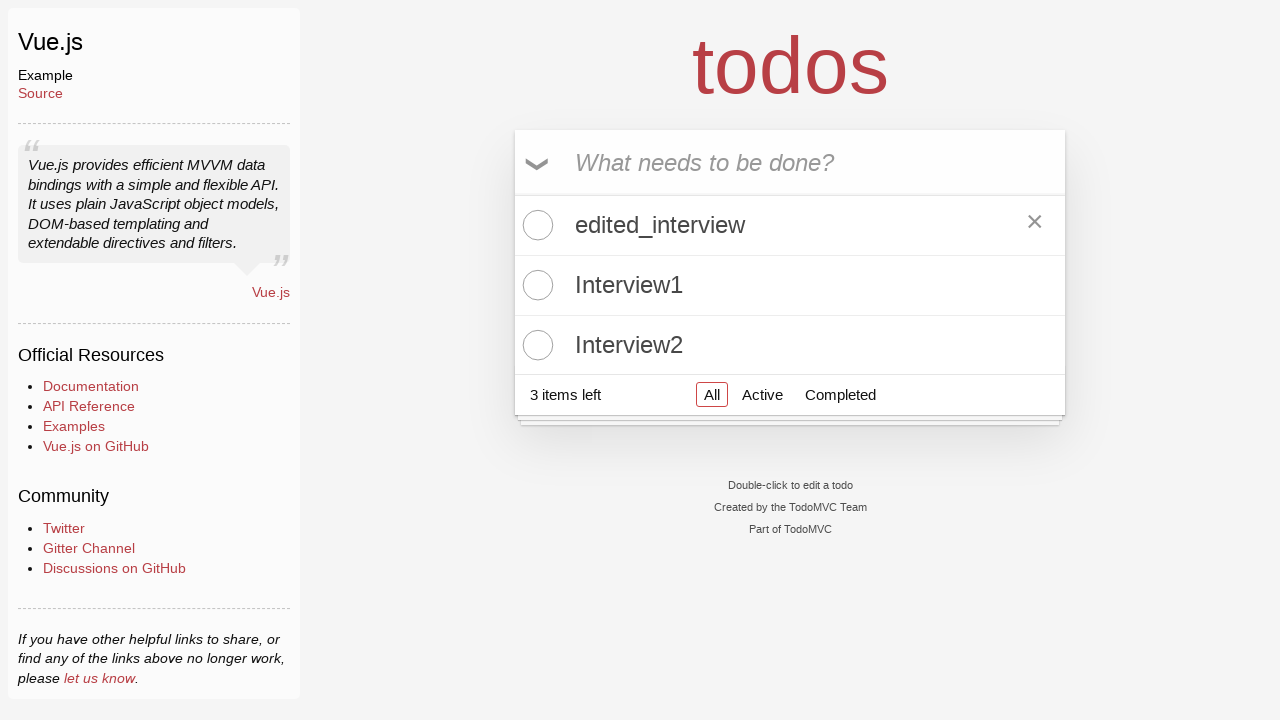

Toggled second task 'Interview1' as completed at (535, 285) on .todo-list li:nth-child(2) .toggle
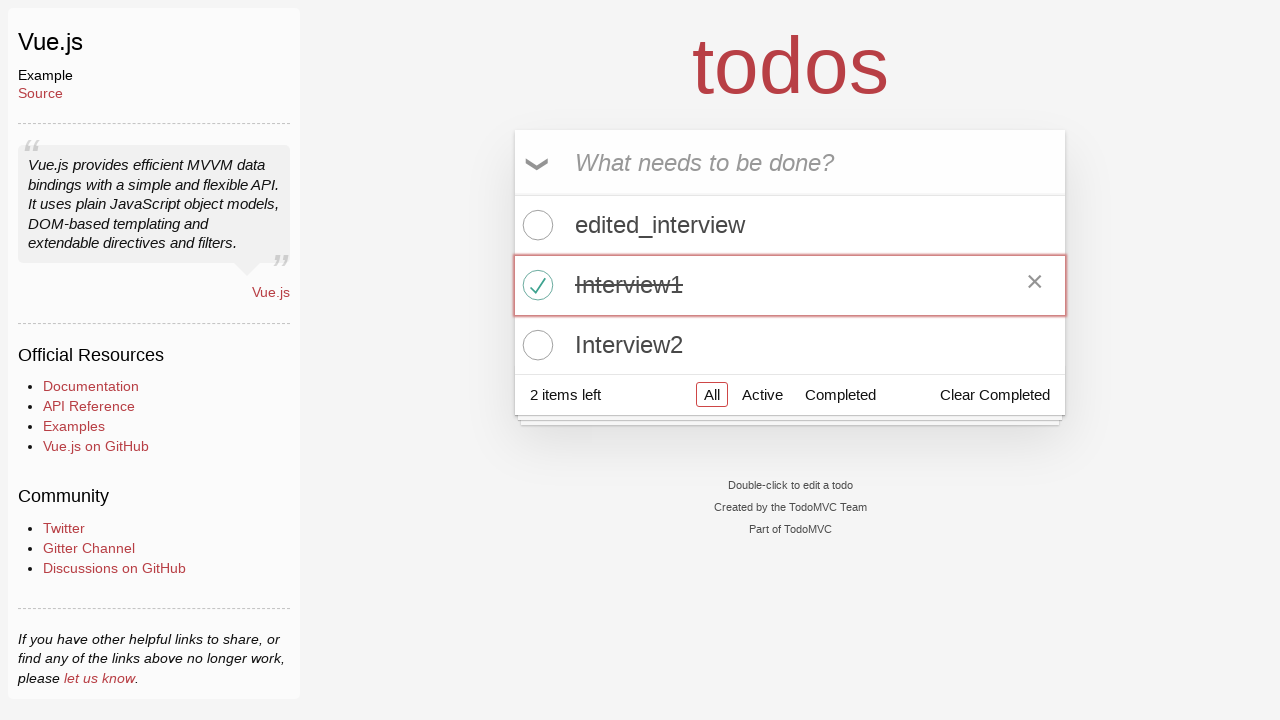

Double-clicked second task 'Interview1' to enter edit mode at (790, 285) on .todo-list li:nth-child(2) label
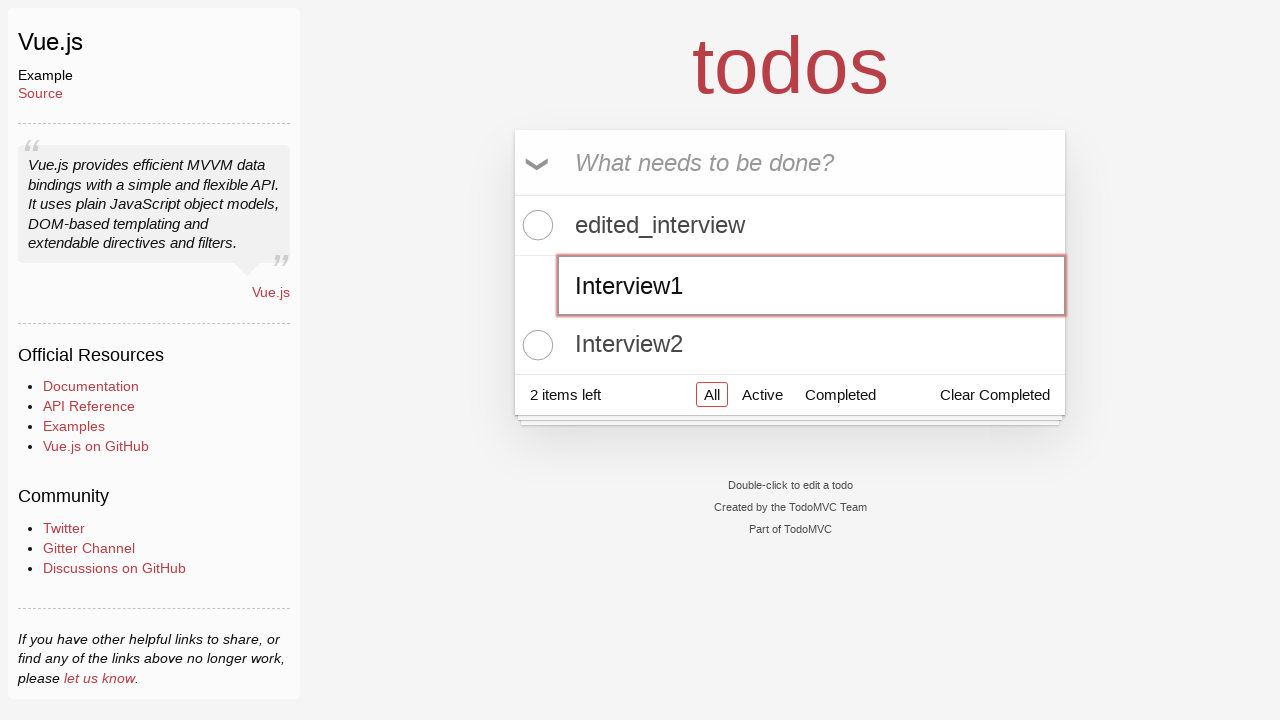

Filled edit input with 'edited_interview1' on .todo-list li.editing .edit
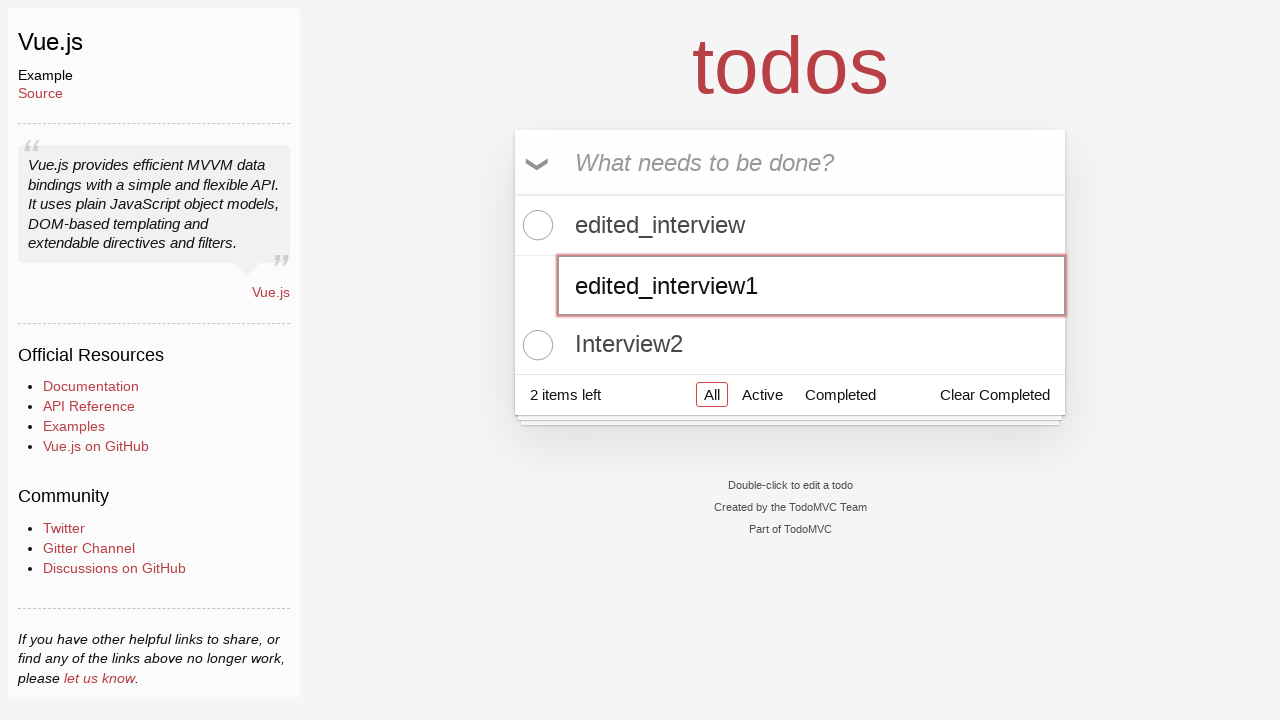

Pressed Enter to save edited task as 'edited_interview1' on .todo-list li.editing .edit
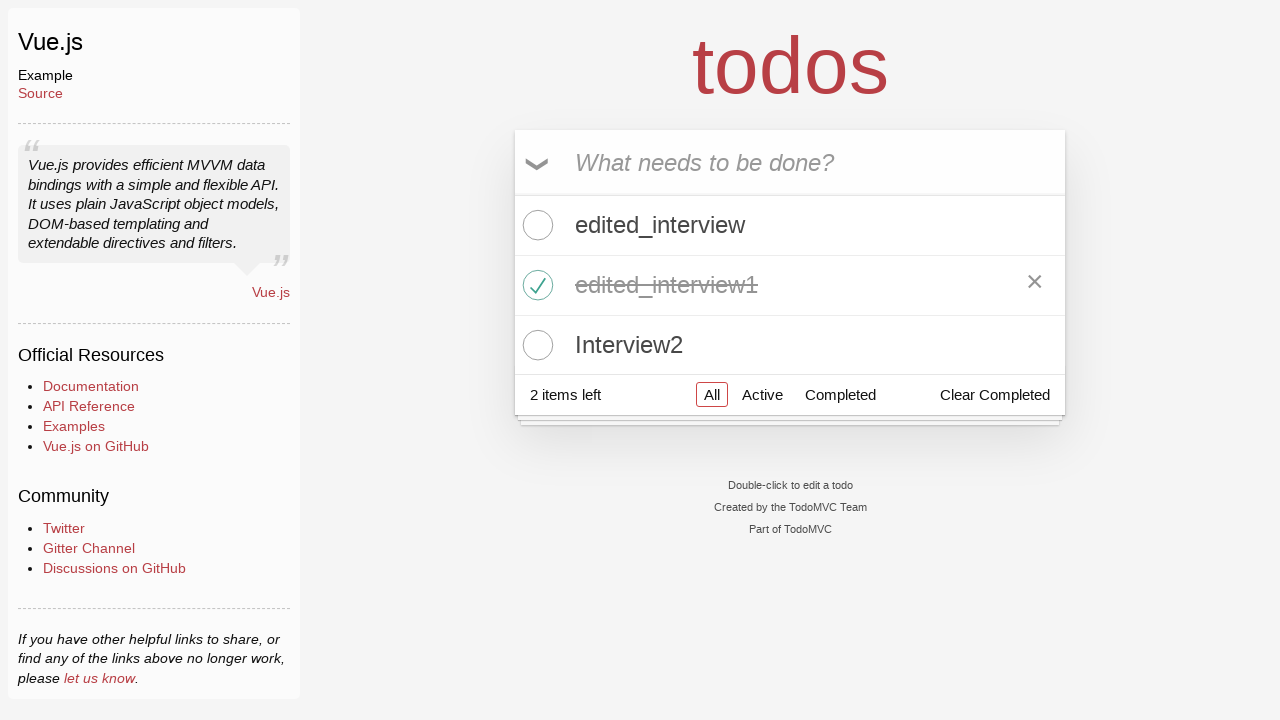

Clicked 'Completed' filter to show only completed tasks at (840, 395) on a[href='#/completed']
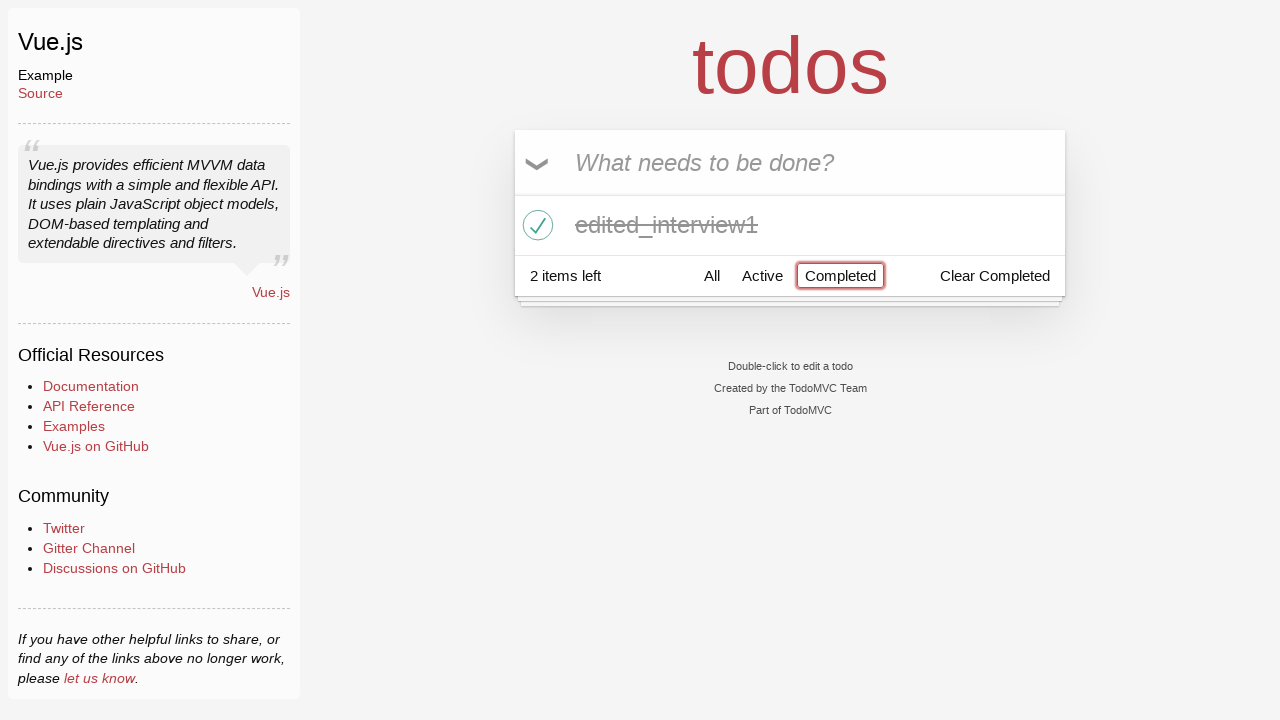

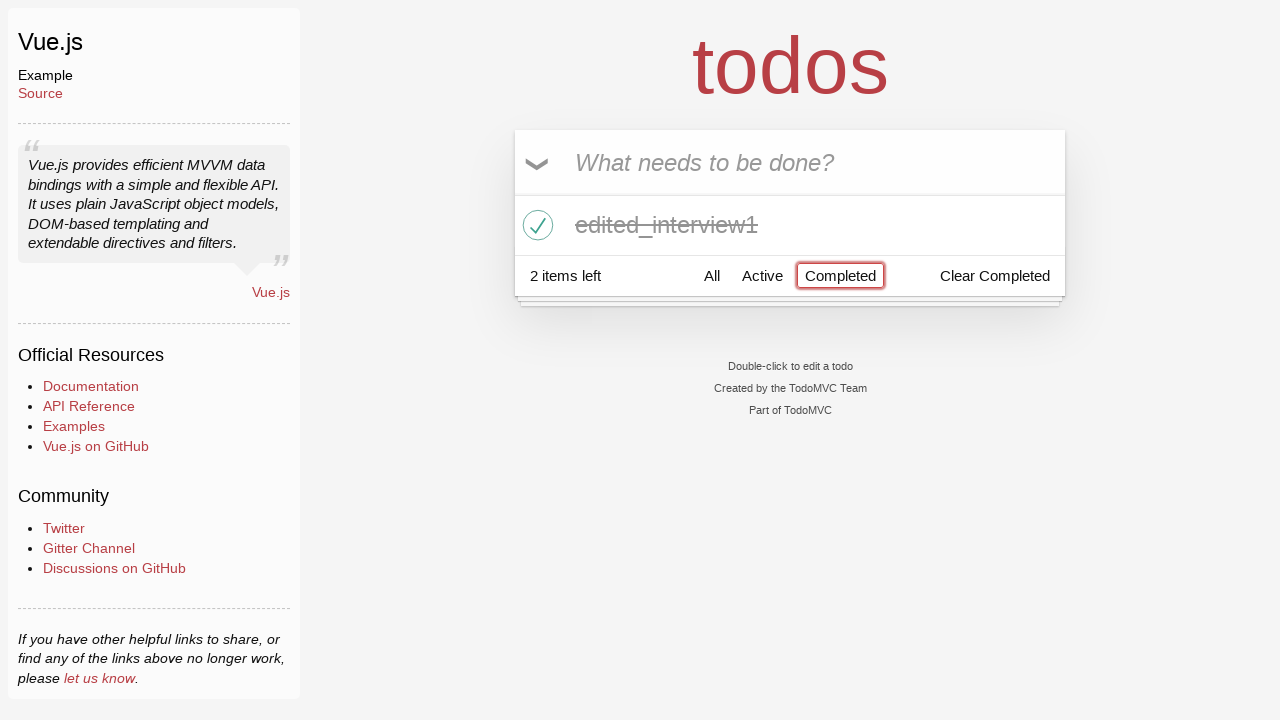